Tests the Add/Remove Elements functionality by clicking the Add Element button, verifying the Delete button appears, clicking Delete, and verifying the page heading remains visible.

Starting URL: https://the-internet.herokuapp.com/add_remove_elements/

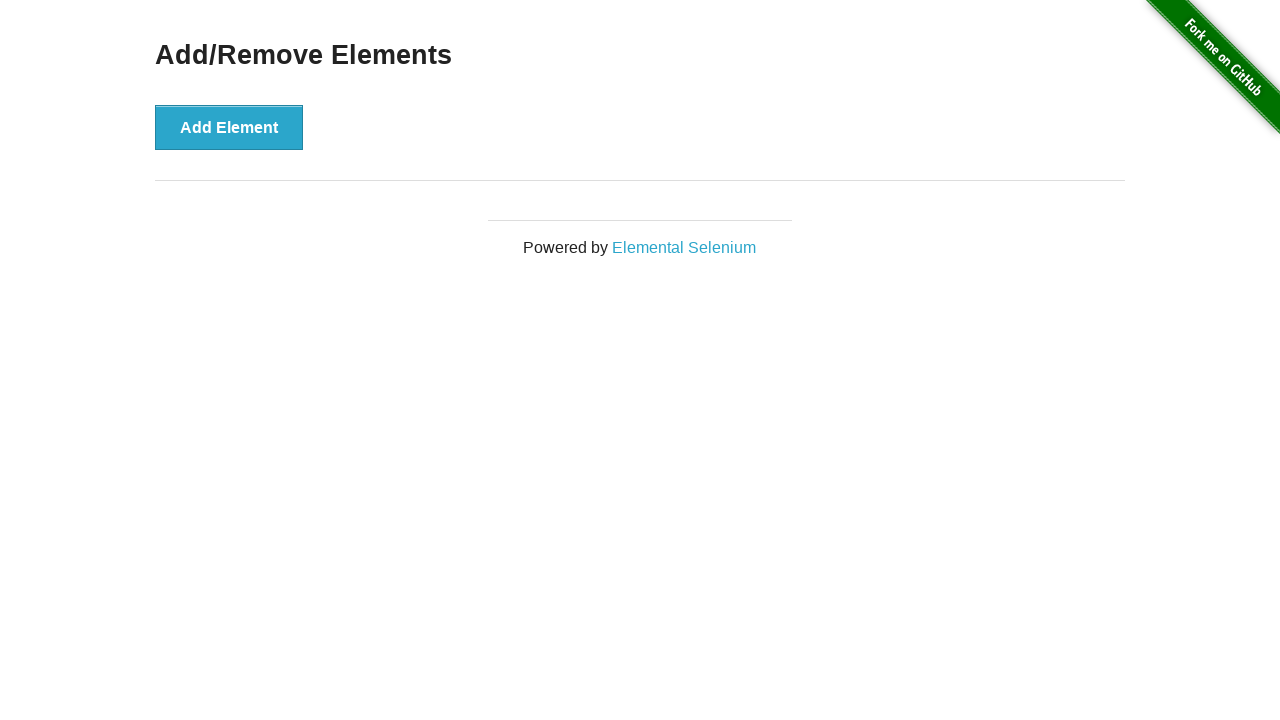

Clicked the 'Add Element' button at (229, 127) on xpath=//*[text()='Add Element']
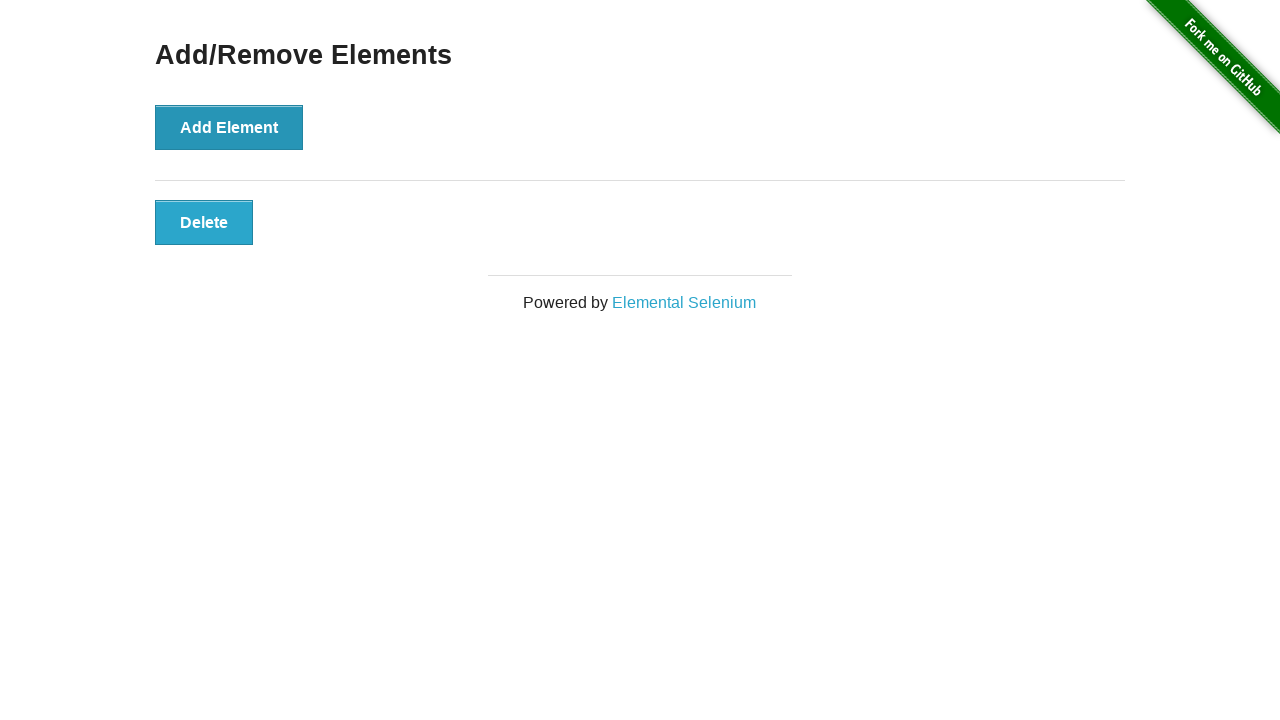

Delete button appeared after clicking Add Element
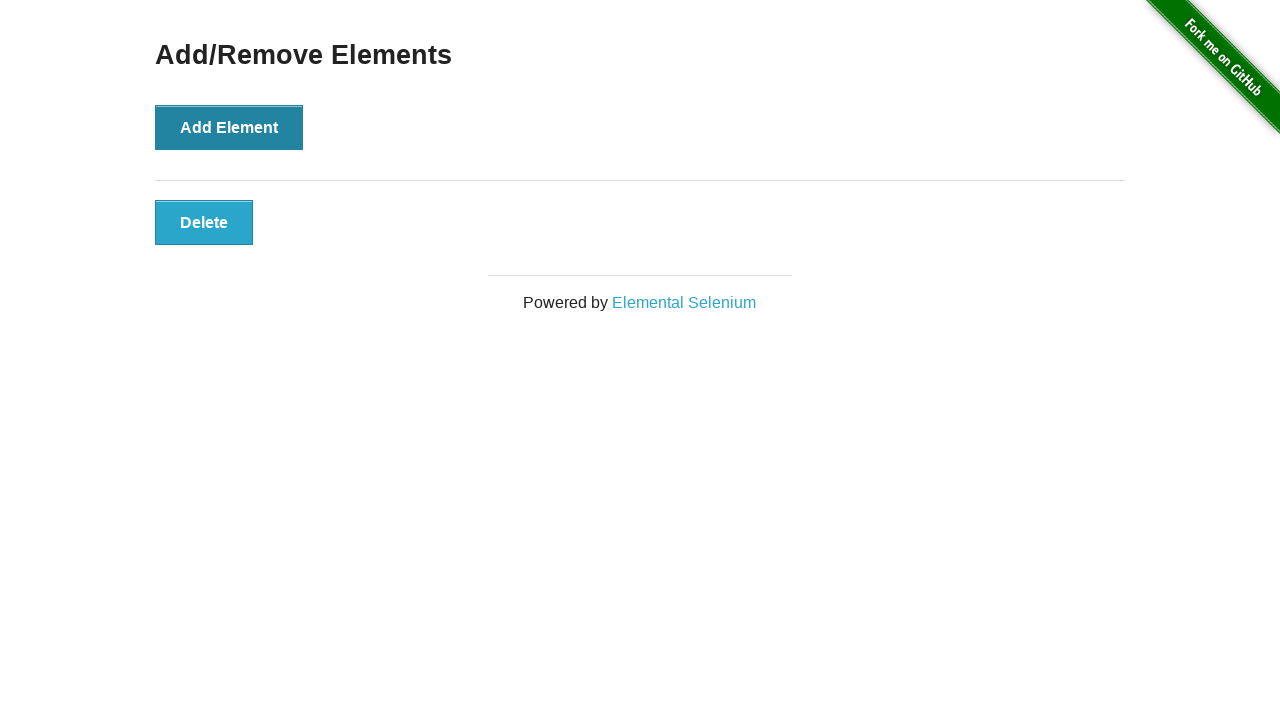

Located the Delete button element
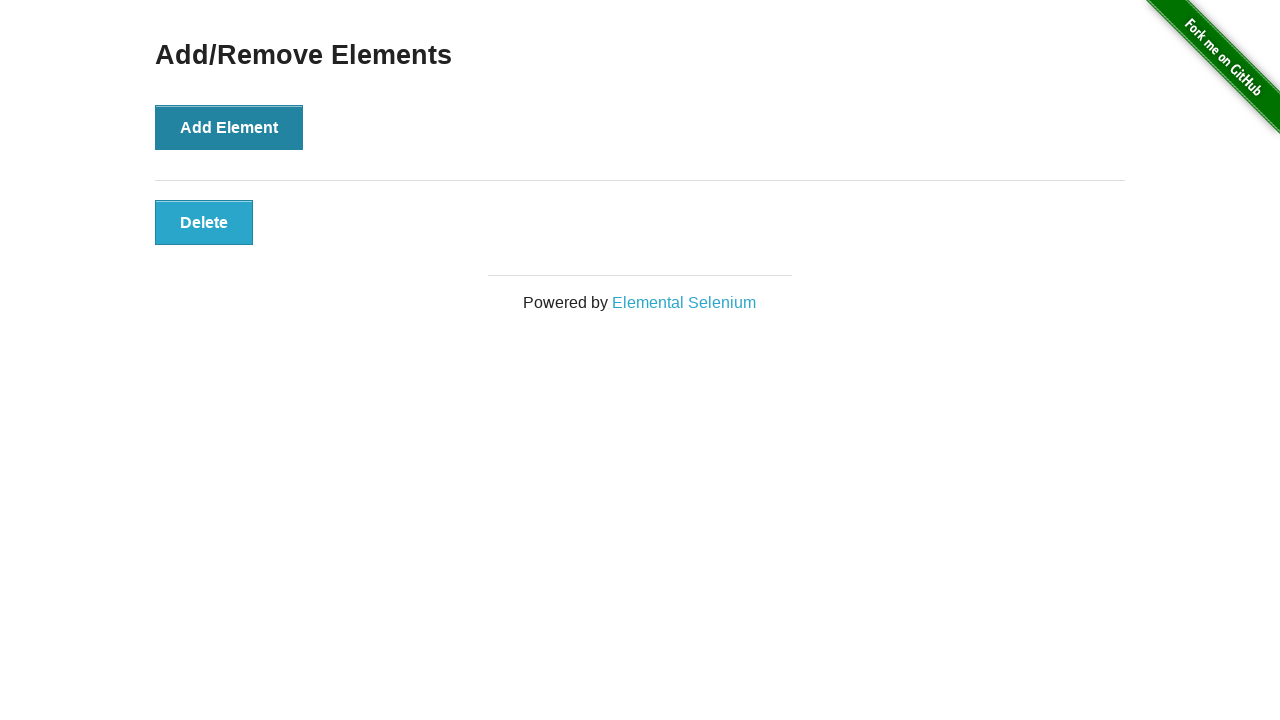

Verified Delete button is visible
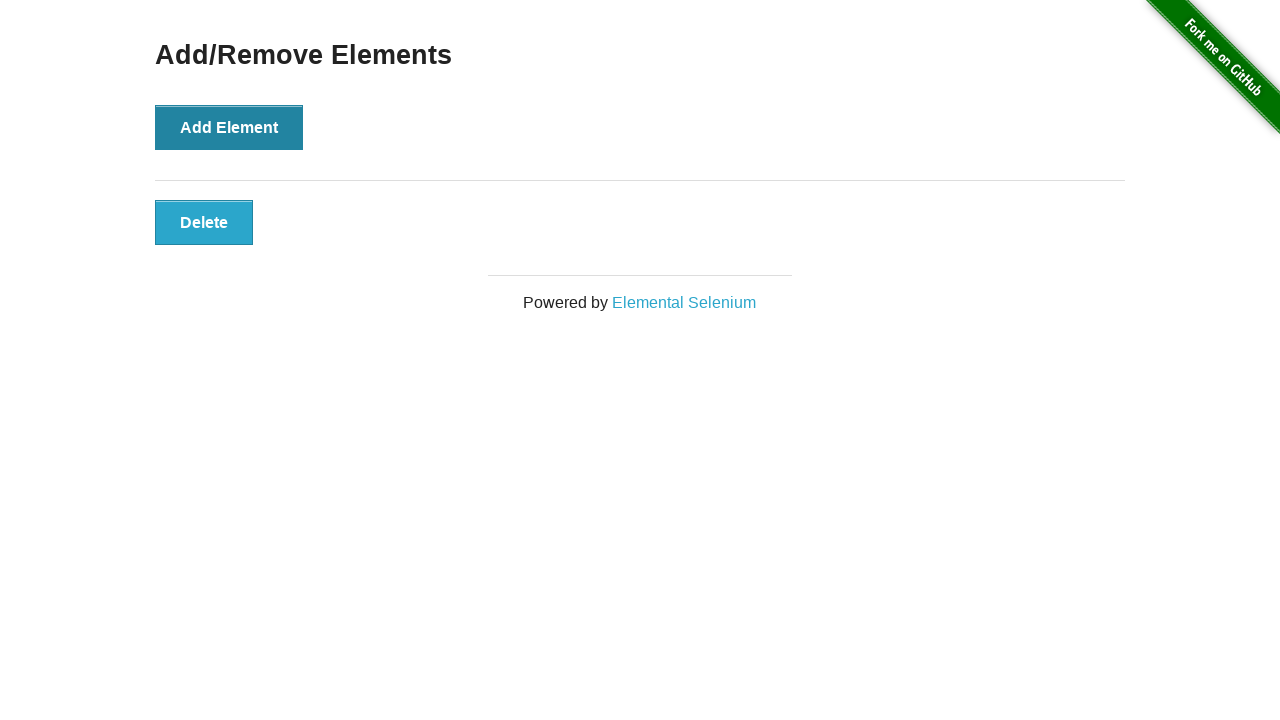

Clicked the Delete button to remove the element at (204, 222) on xpath=//*[text()='Delete']
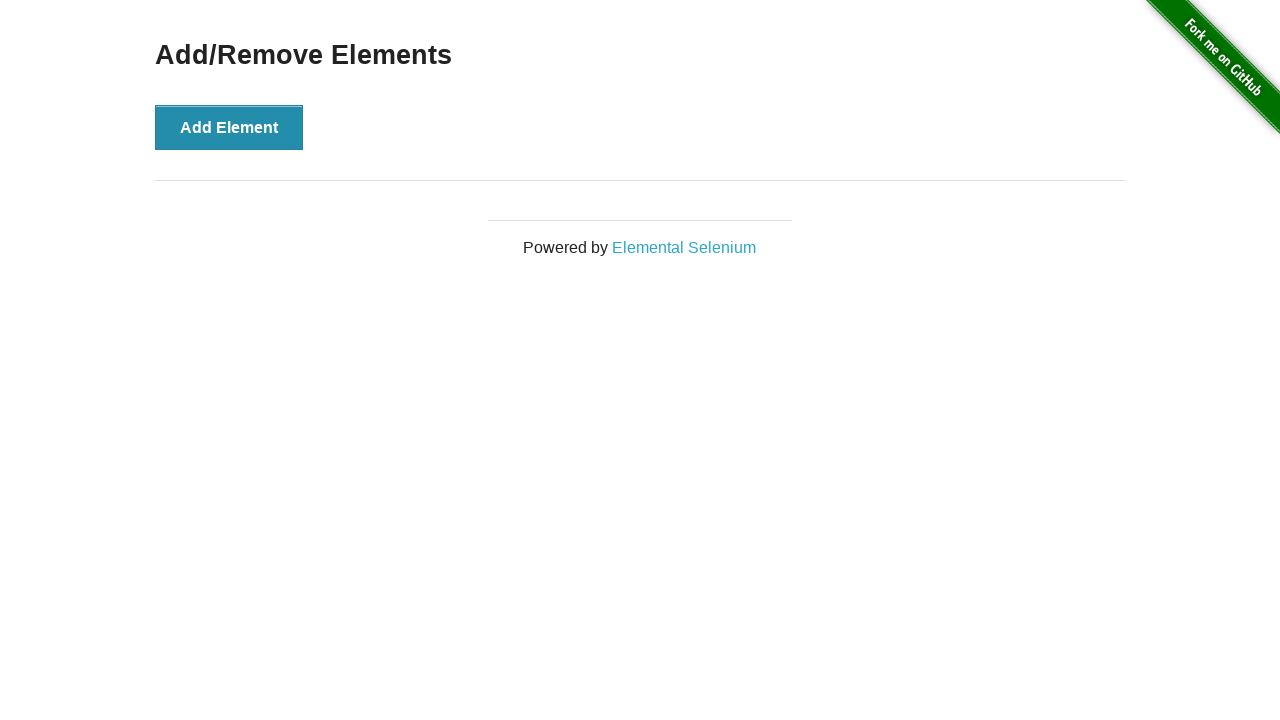

Located the page heading element
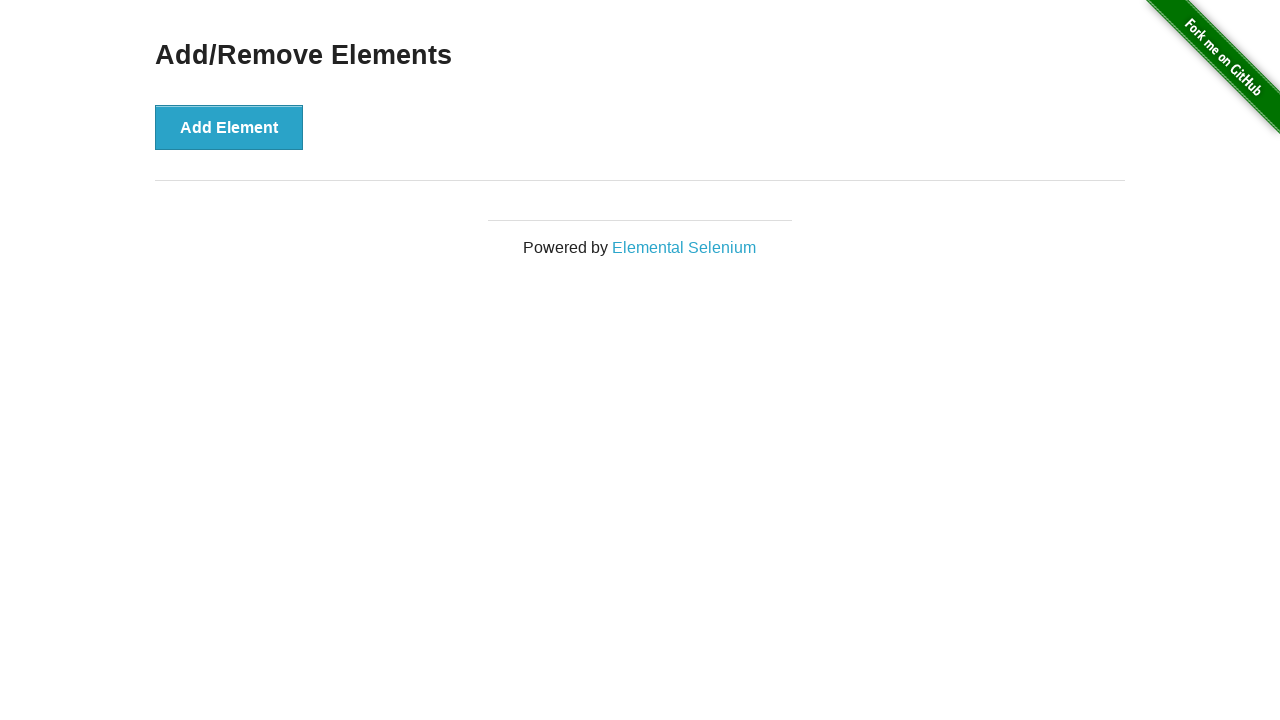

Verified that the 'Add/Remove Elements' heading remains visible after element deletion
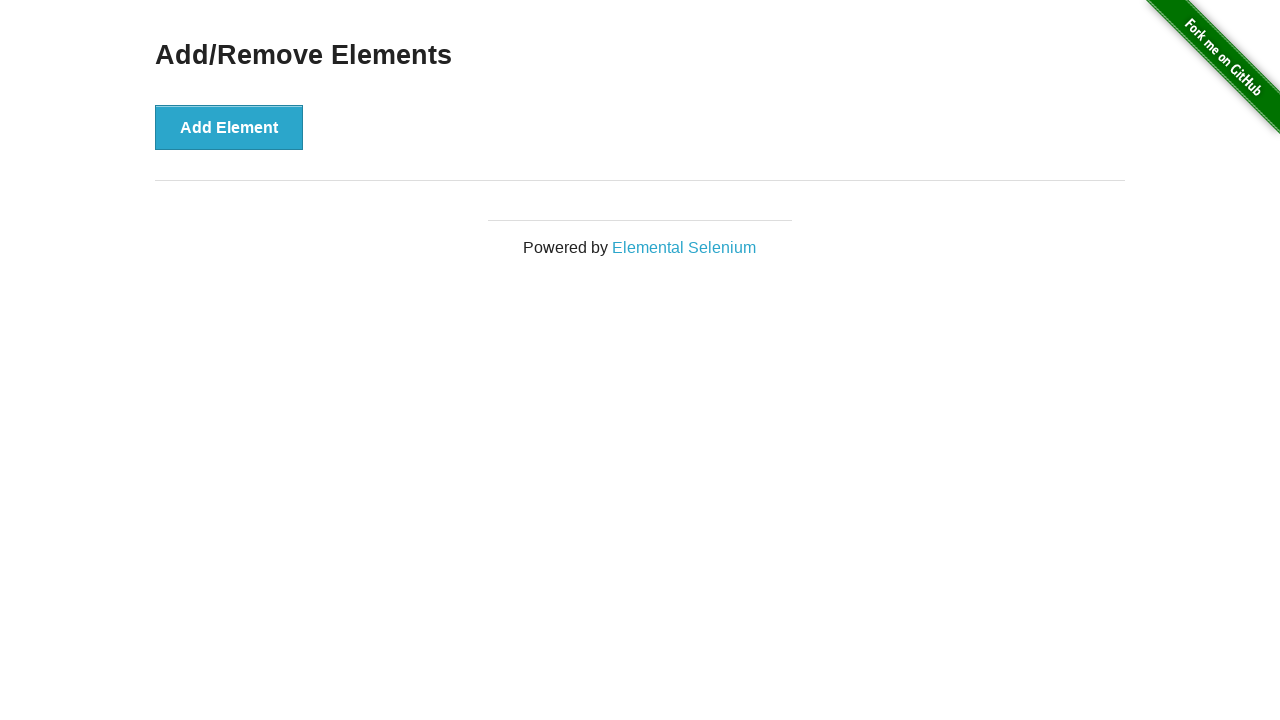

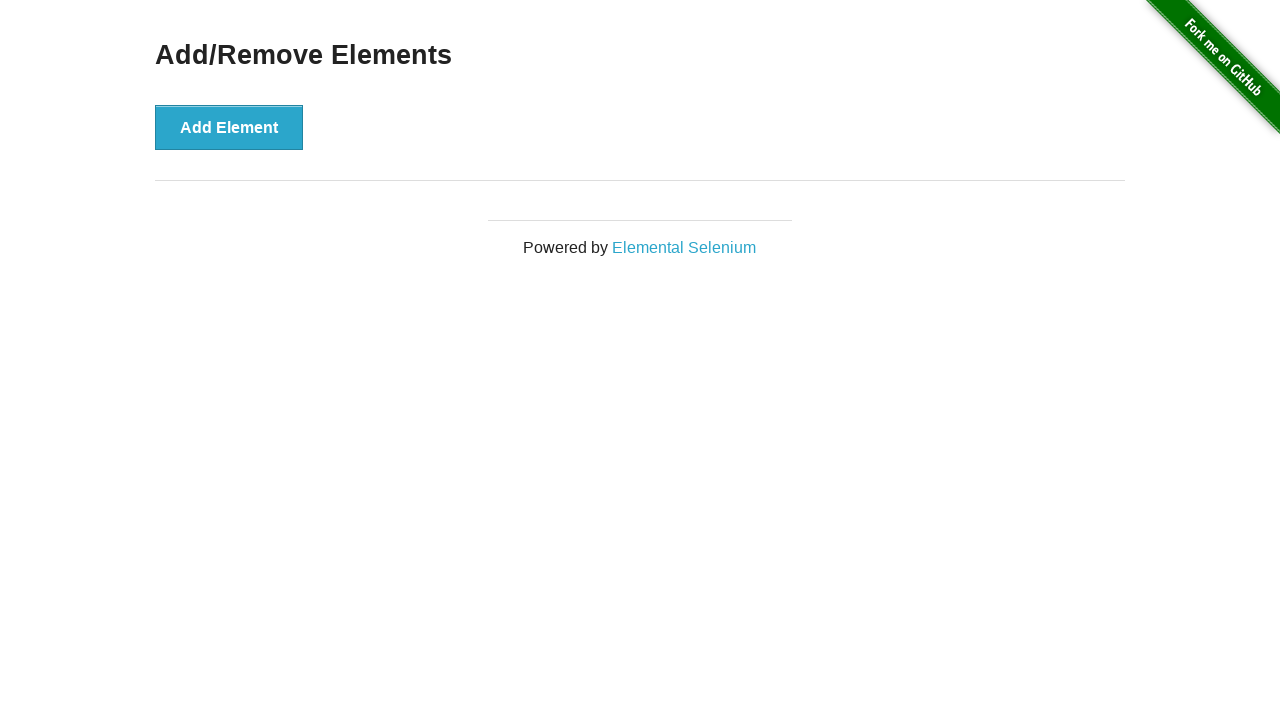